Tests alert handling functionality by triggering different types of alerts and accepting or dismissing them

Starting URL: https://rahulshettyacademy.com/AutomationPractice/

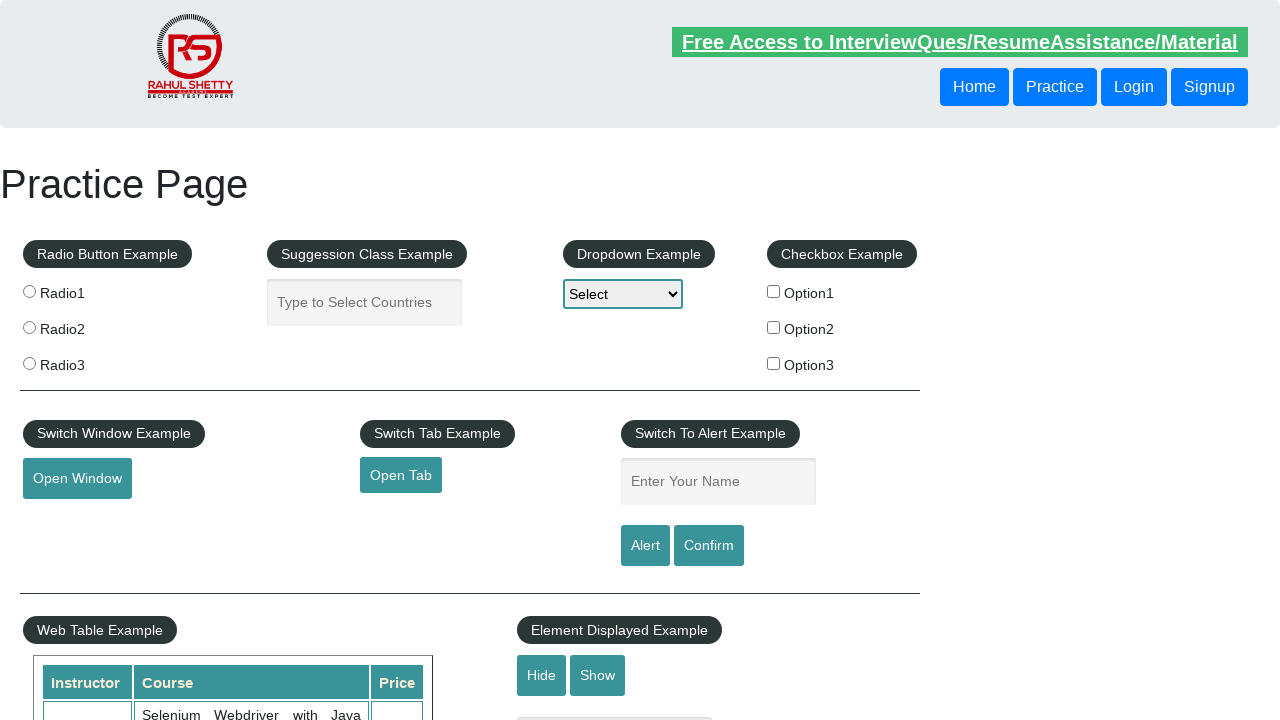

Navigated to AlertFactor test page
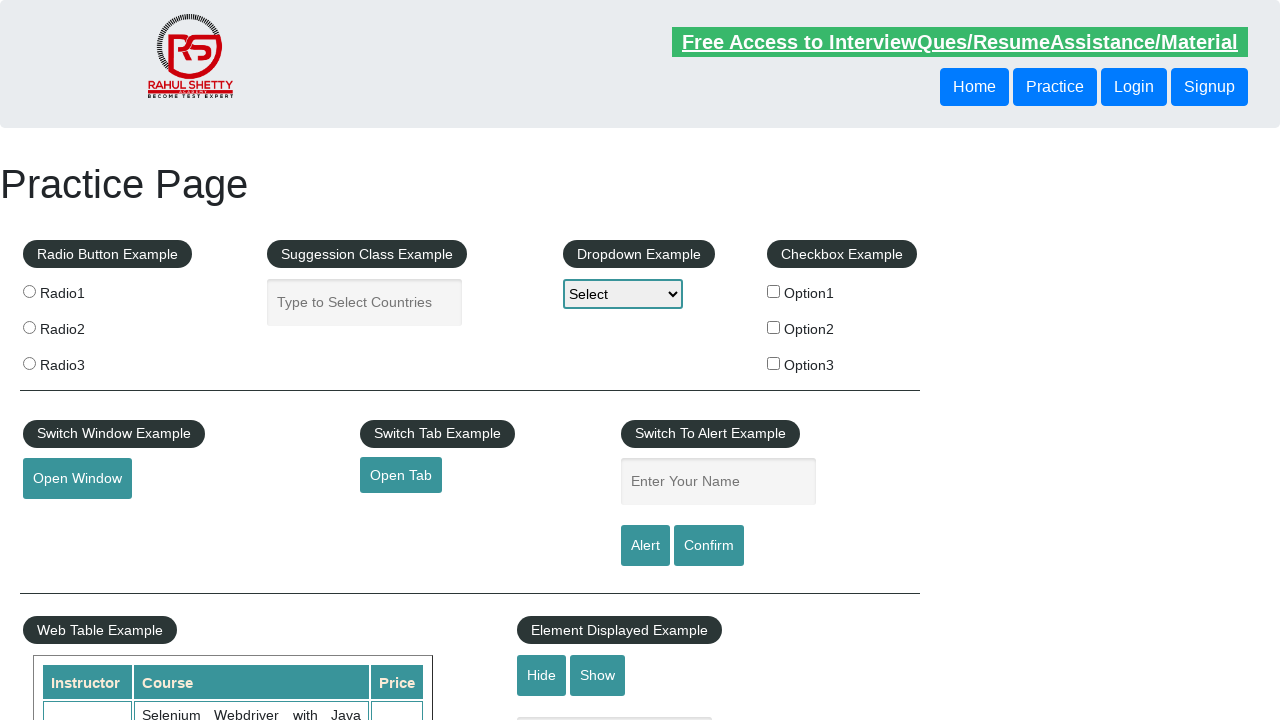

Filled name field with 'Shubham' on #name
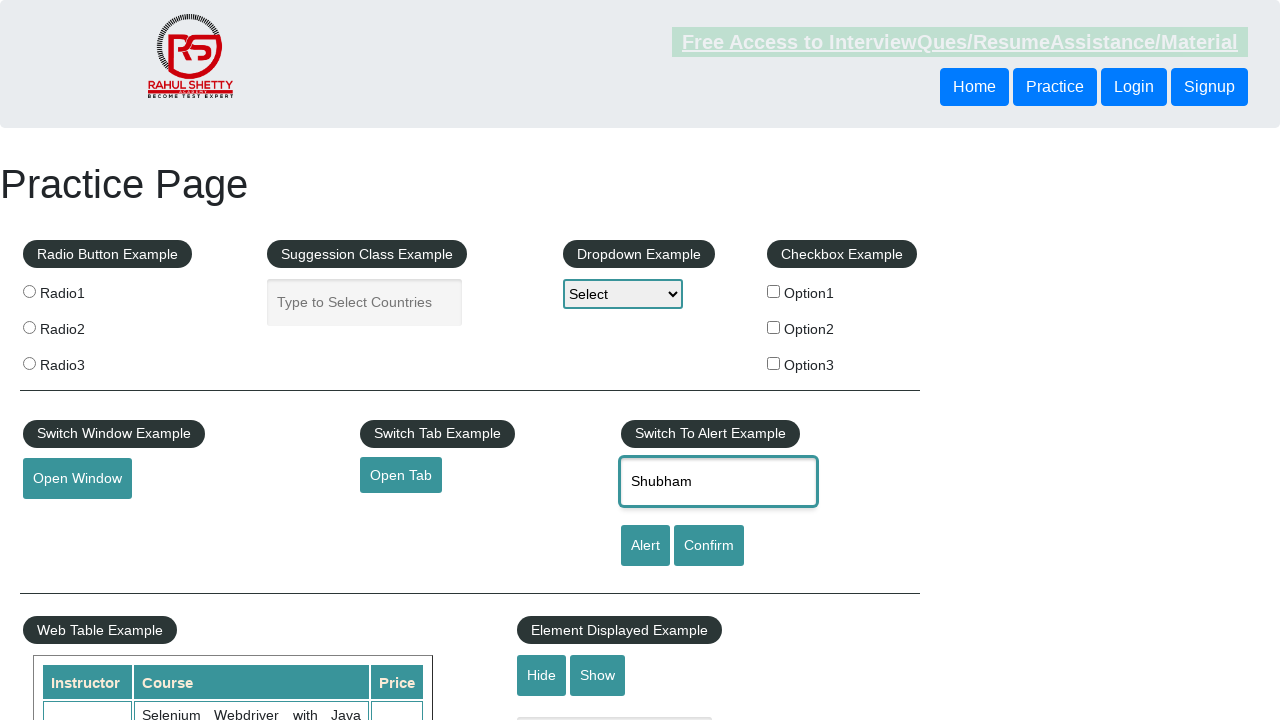

Clicked alert button to trigger simple alert at (645, 546) on #alertbtn
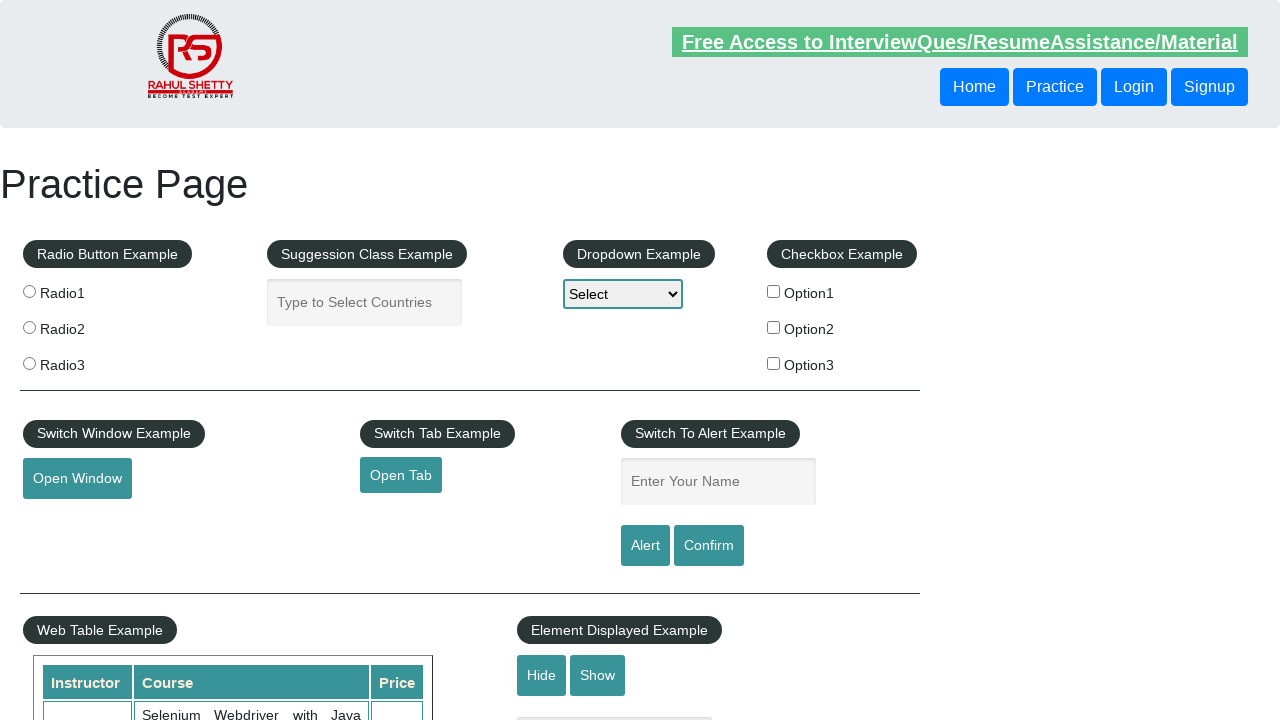

Set up dialog handler to accept alerts
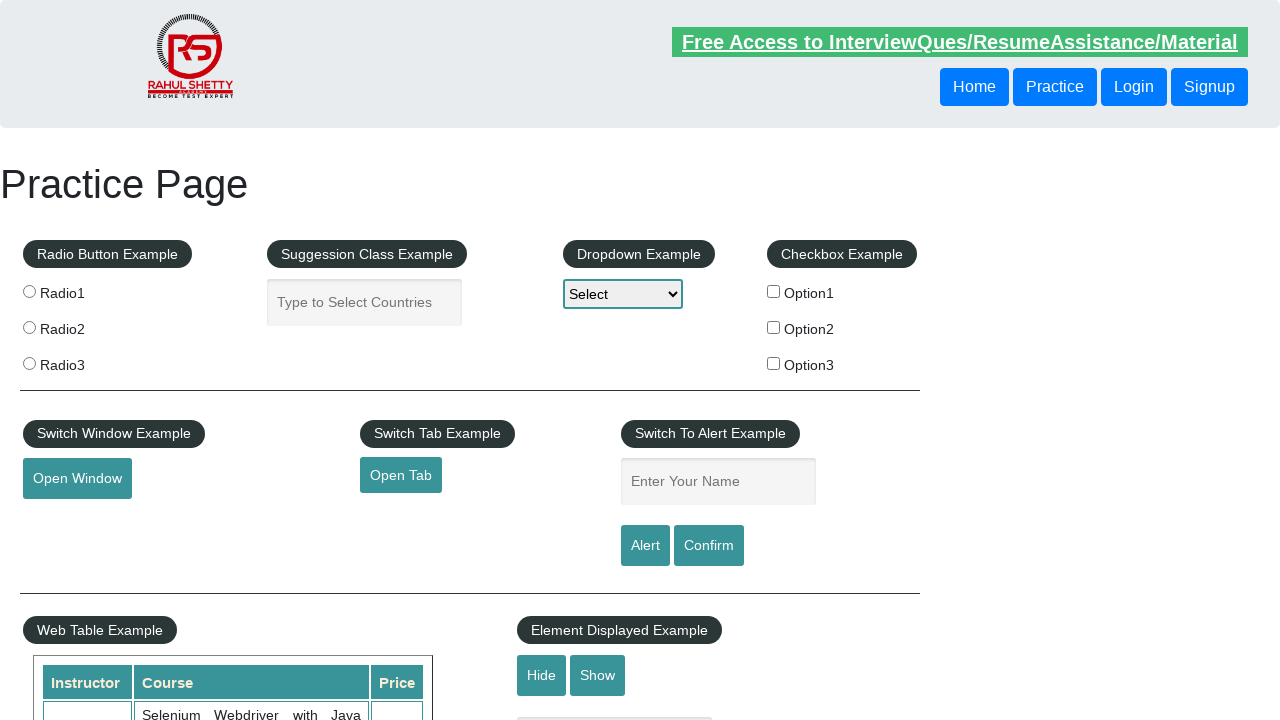

Re-triggered alert button and accepted the alert at (645, 546) on #alertbtn
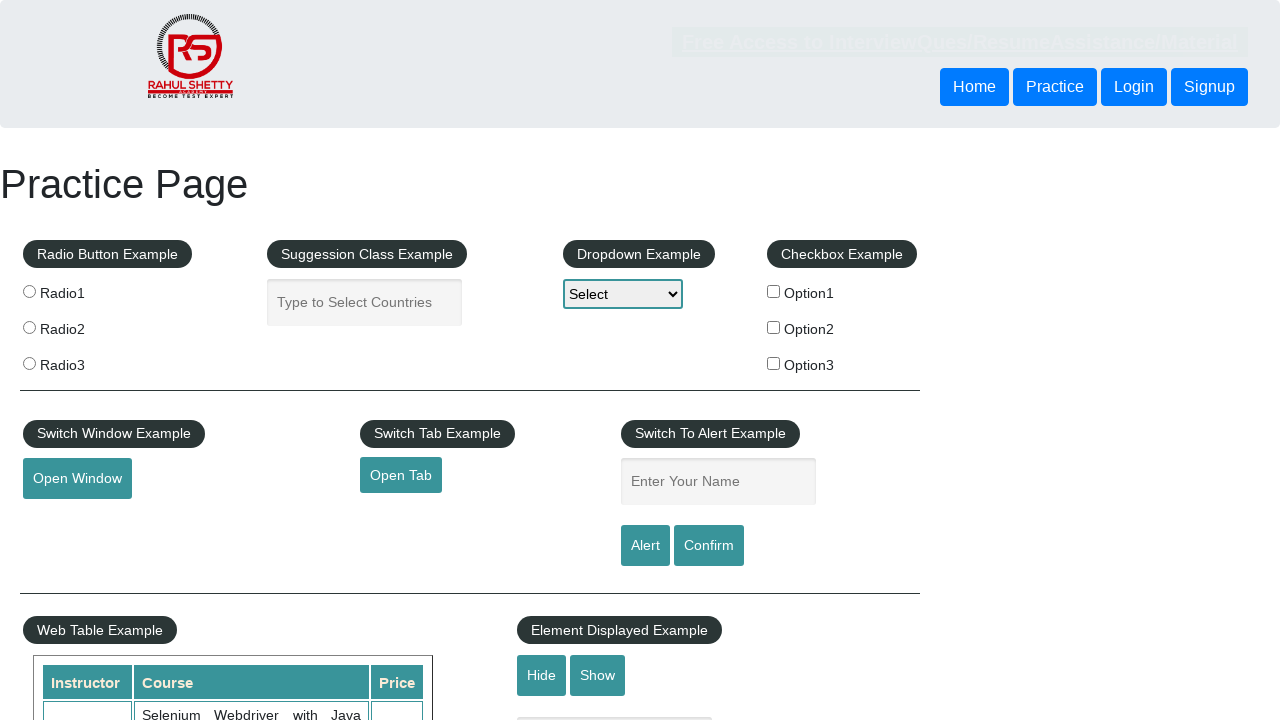

Waited 2 seconds for alert to be dismissed
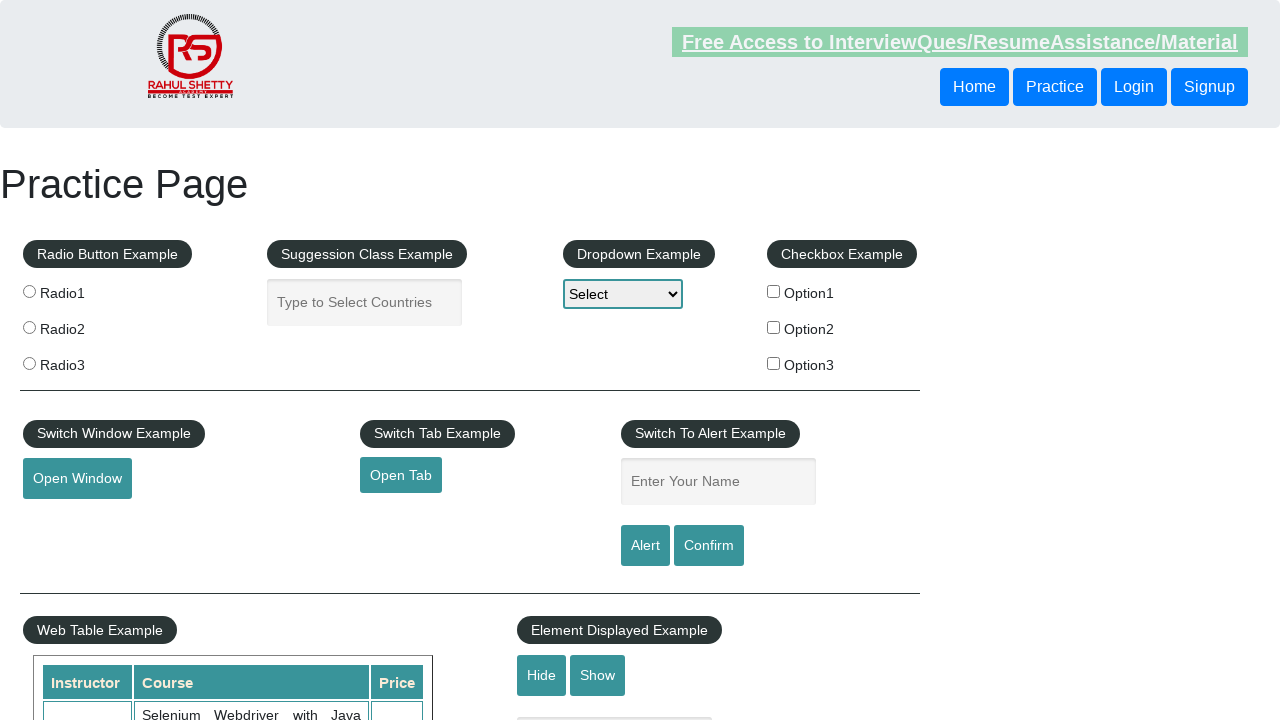

Set up dialog handler to dismiss confirmation dialog
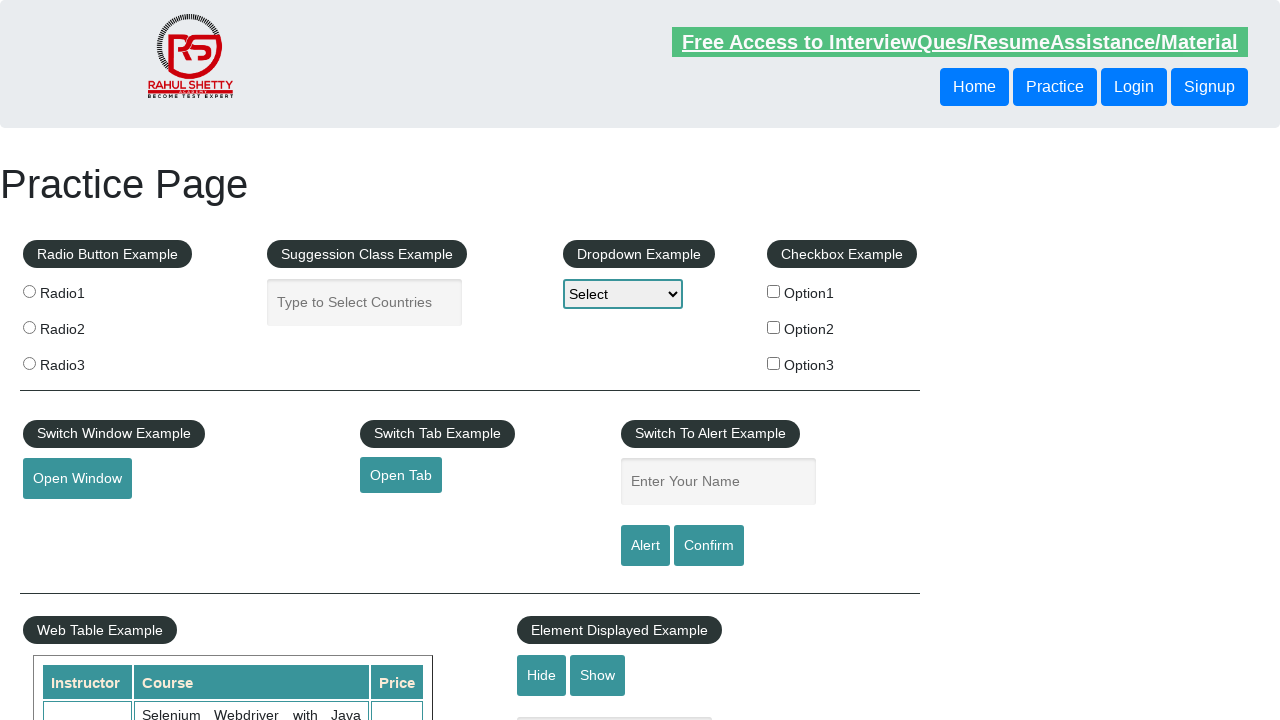

Clicked confirm button to trigger confirmation dialog at (709, 546) on #confirmbtn
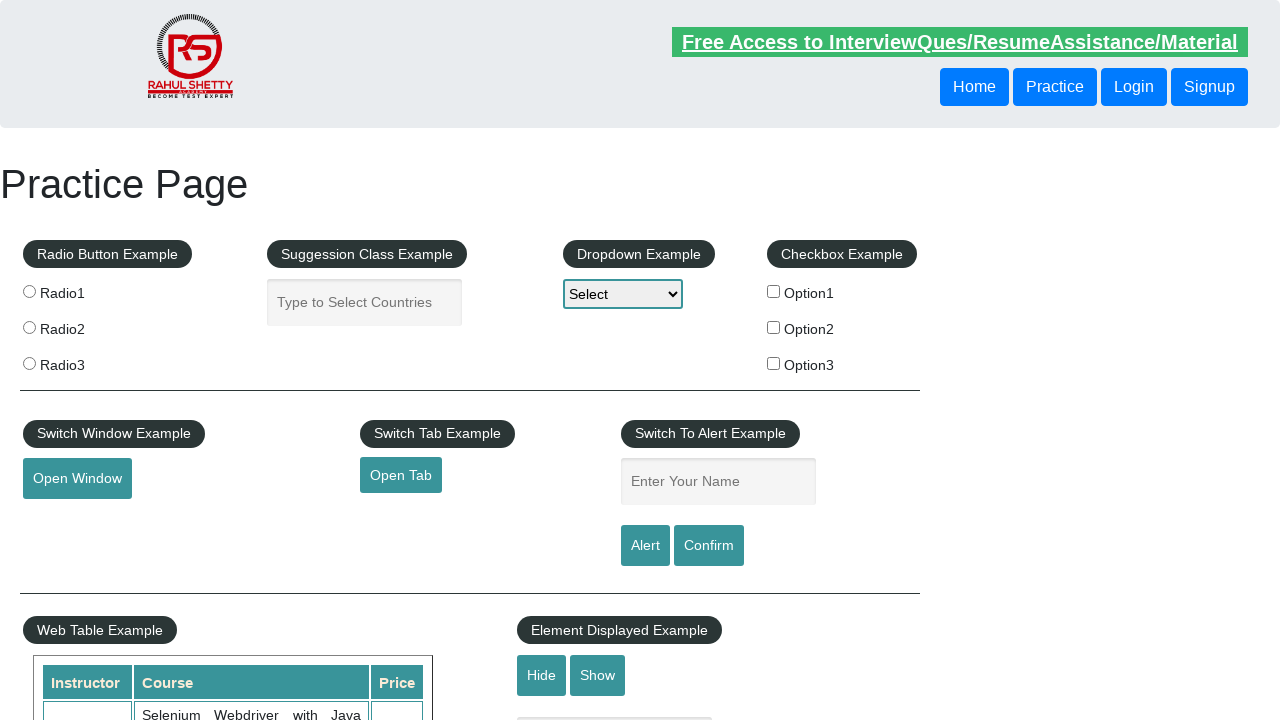

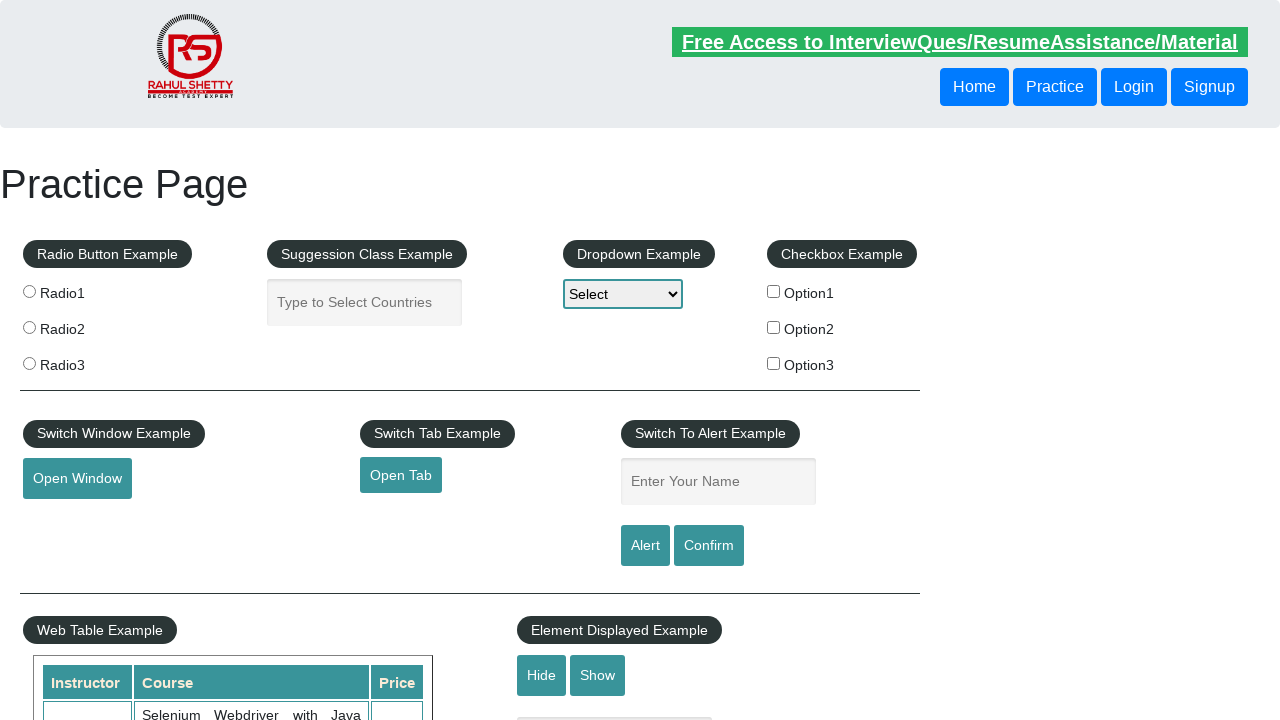